Navigates to the radio button page and verifies the feedback question label displays "Do you like the site?"

Starting URL: https://demoqa.com/elements

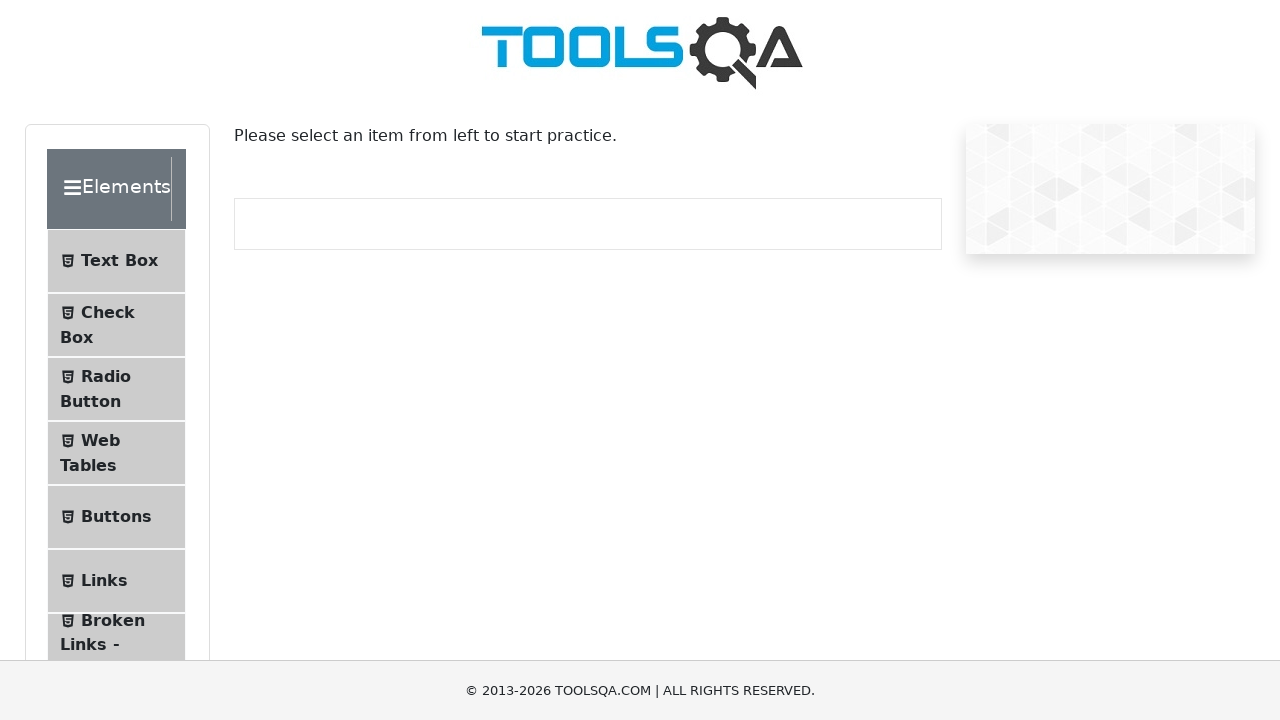

Navigated to https://demoqa.com/elements
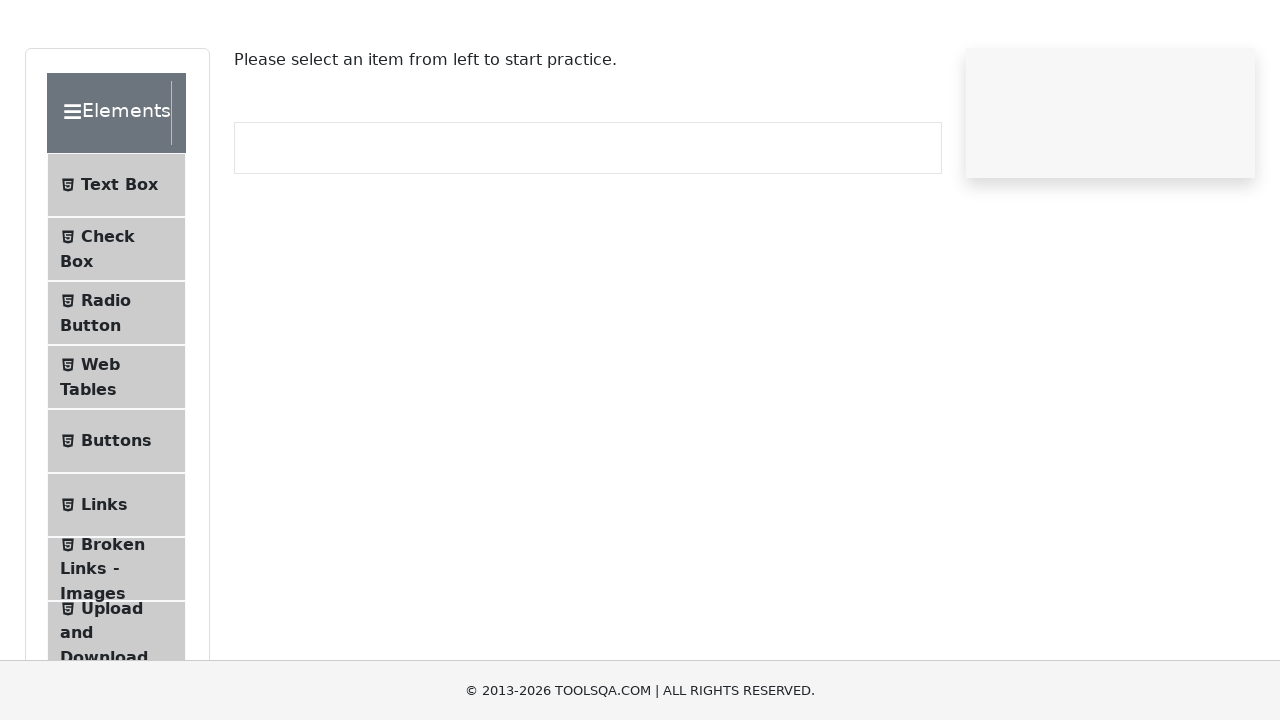

Clicked on Radio Button menu item in navigation panel at (106, 376) on text=Radio Button
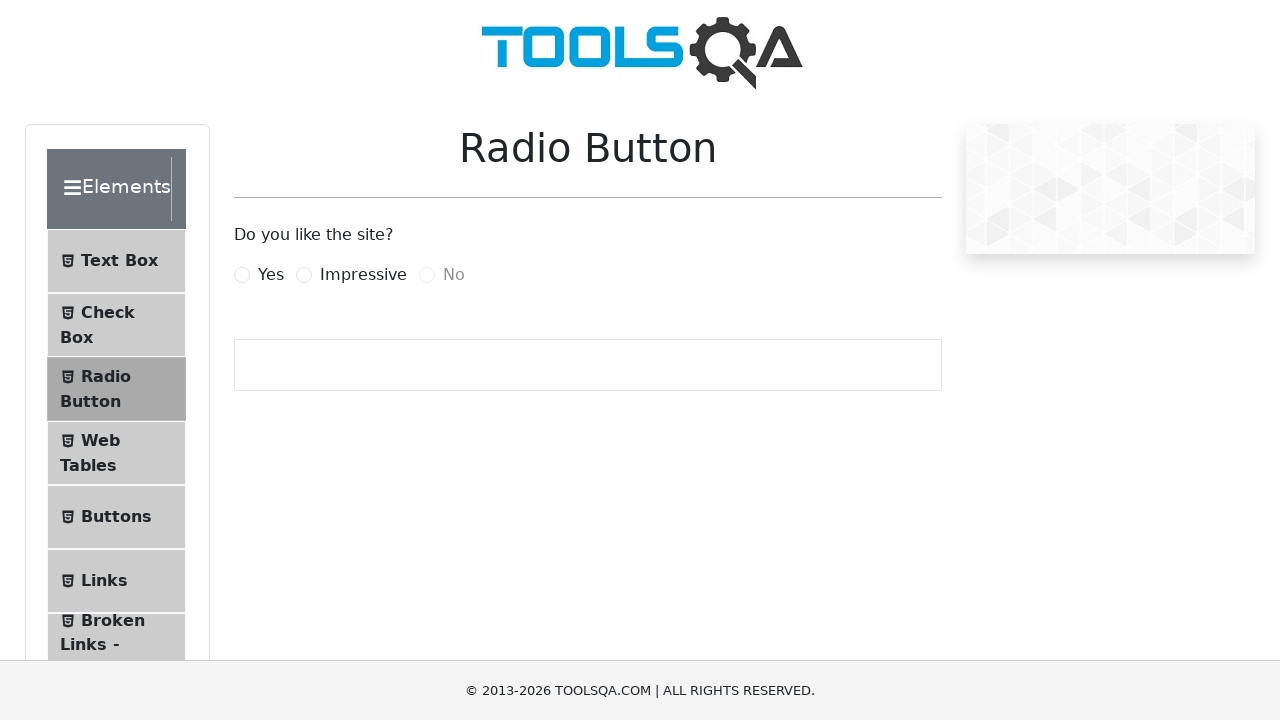

Waited for feedback message element to load
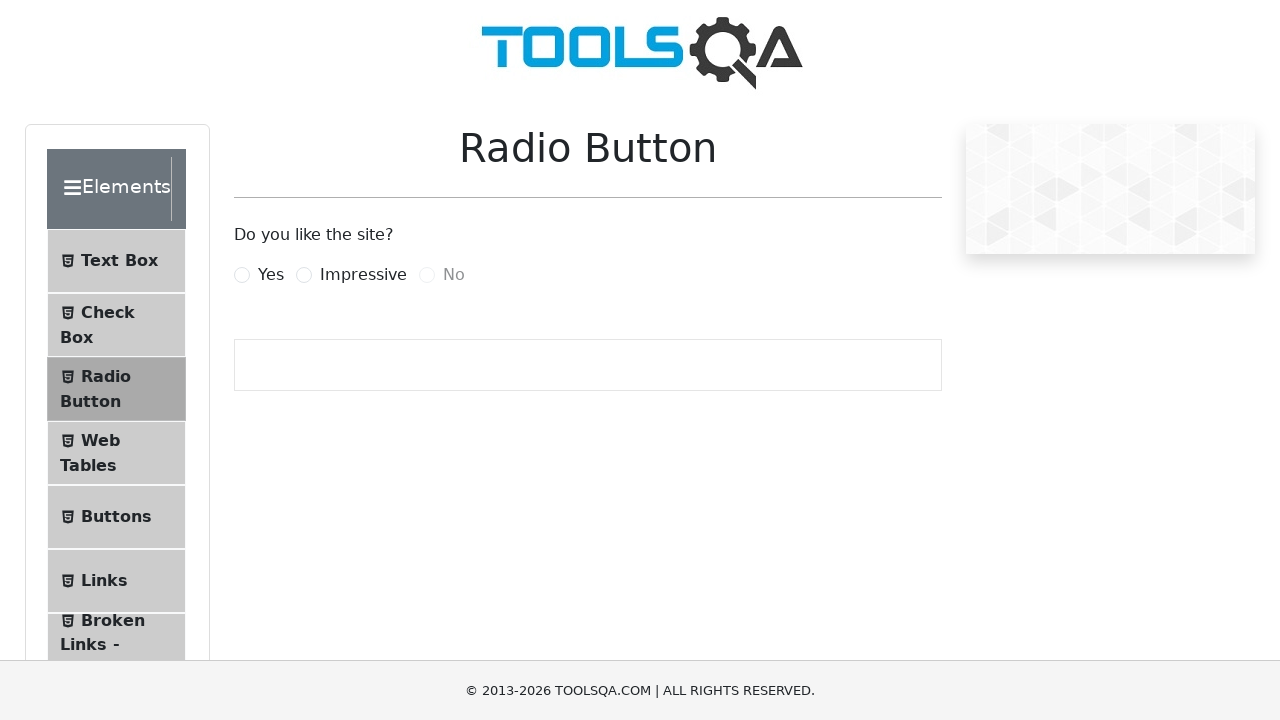

Retrieved feedback message text content
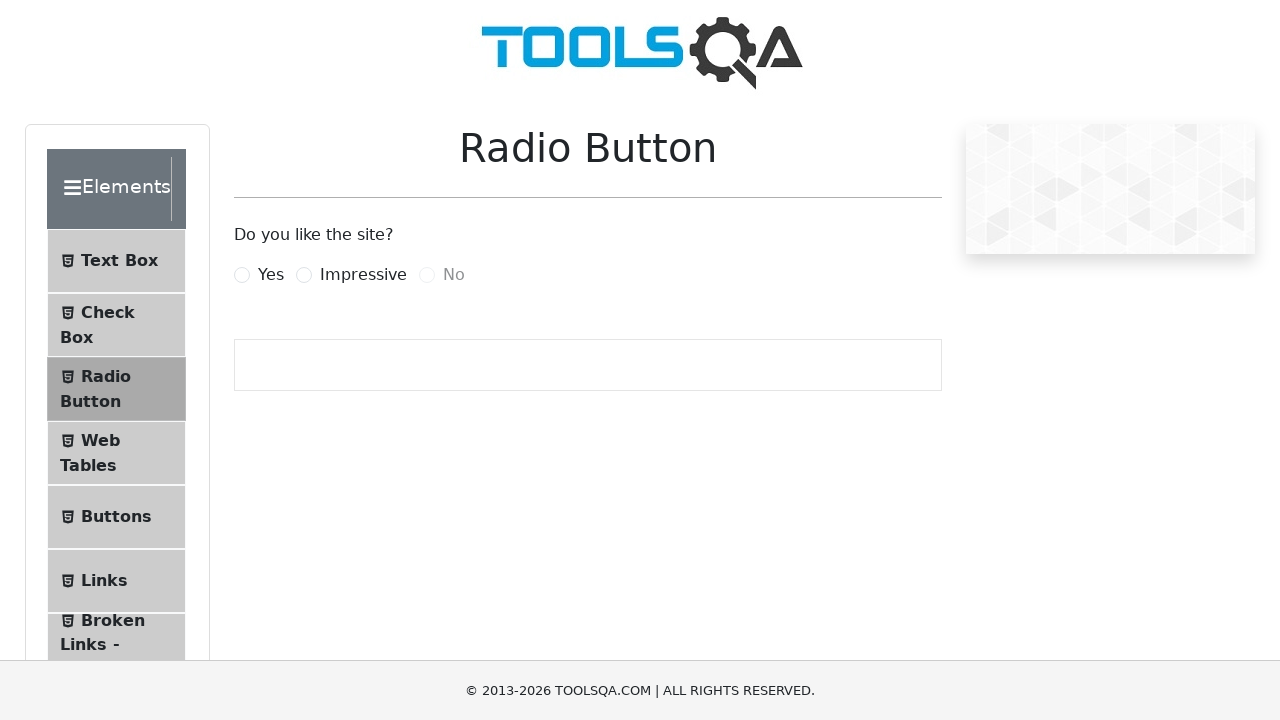

Verified feedback message displays 'Do you like the site?'
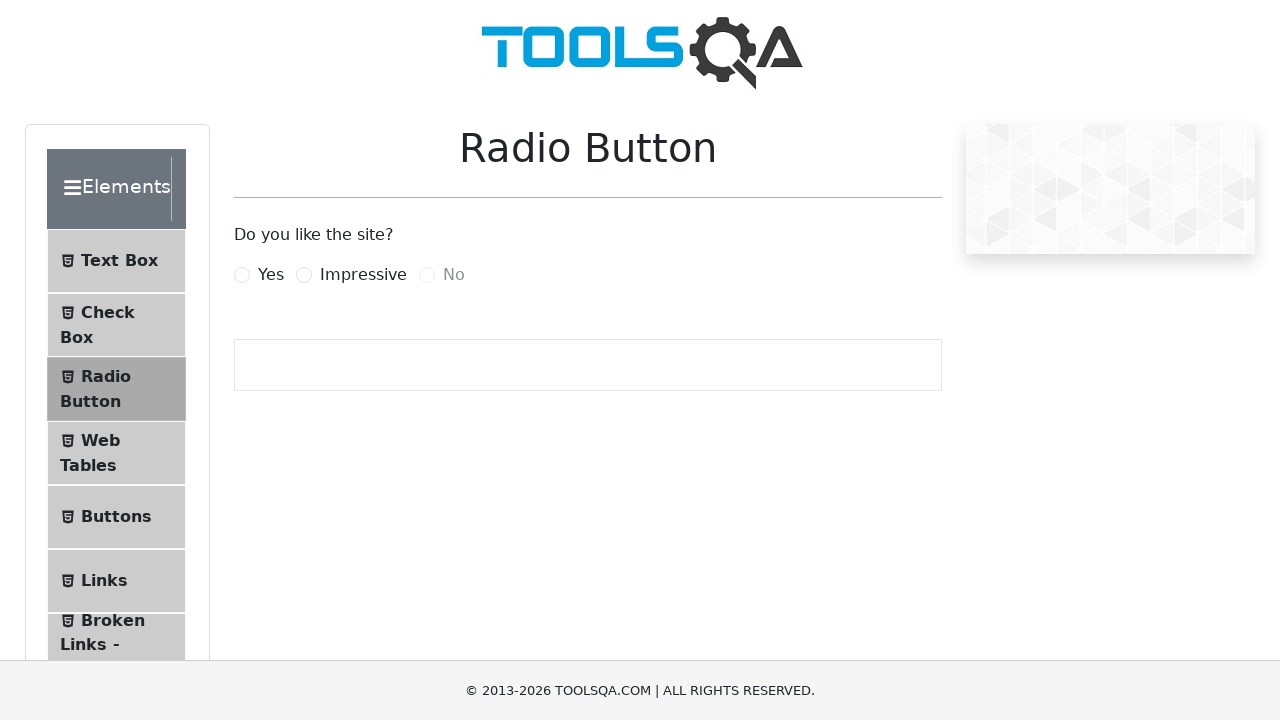

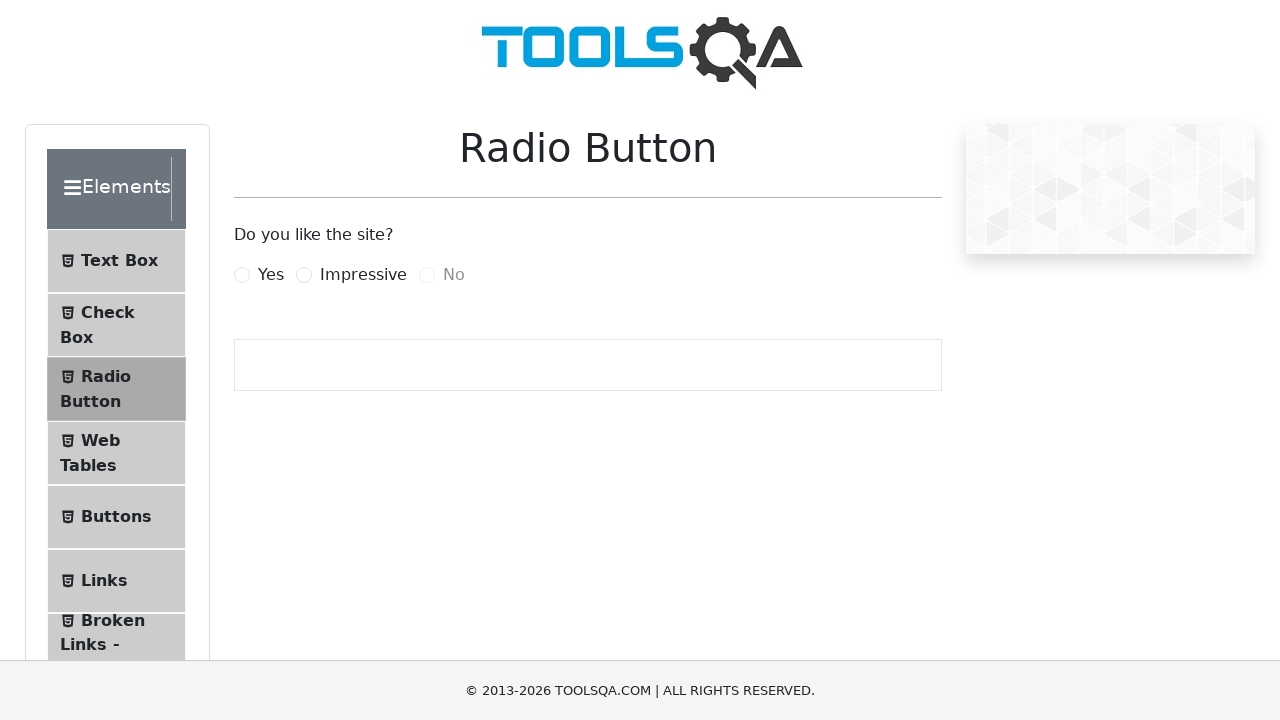